Navigates to GitHub homepage and verifies that the page title is loaded

Starting URL: https://github.com

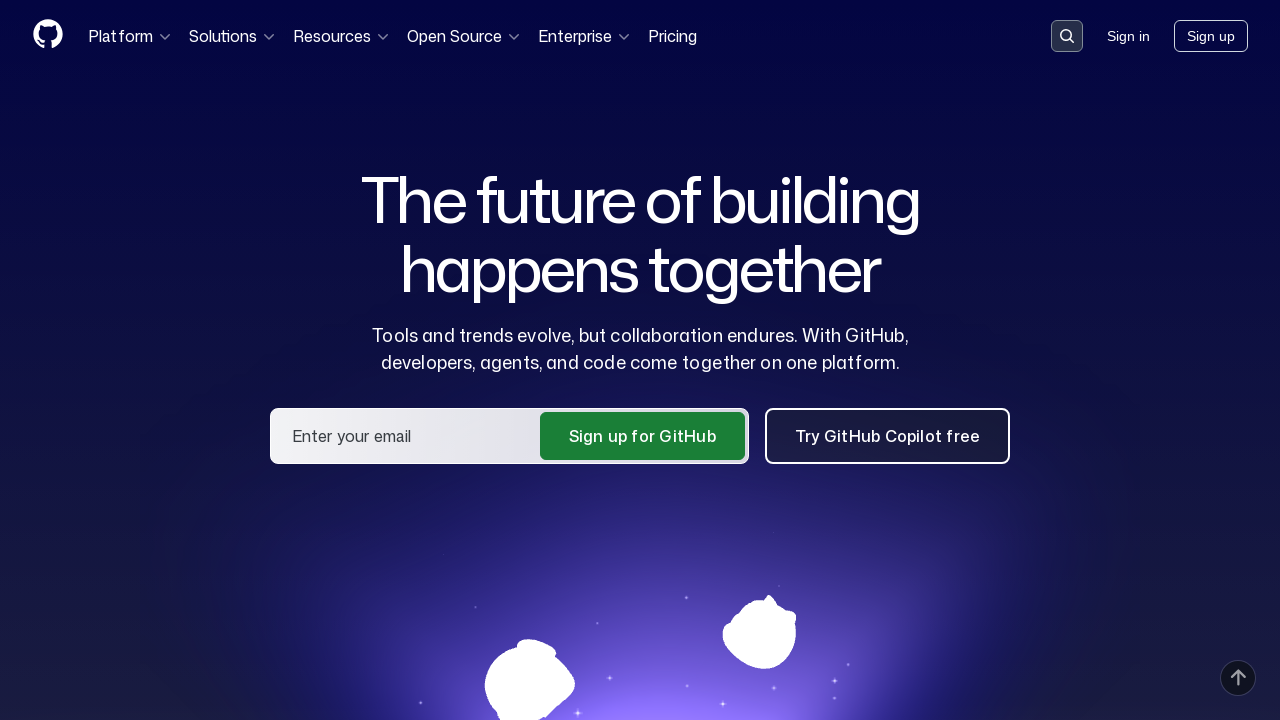

Navigated to GitHub homepage
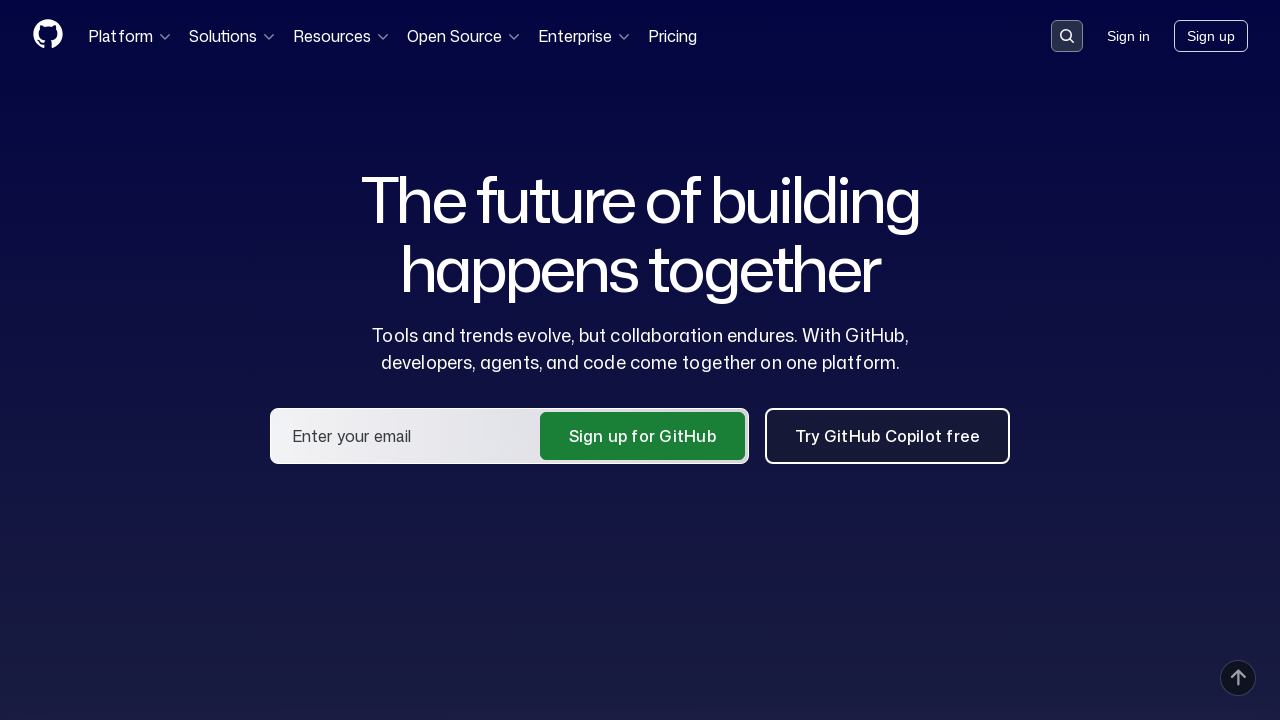

Verified that page title is loaded and not empty
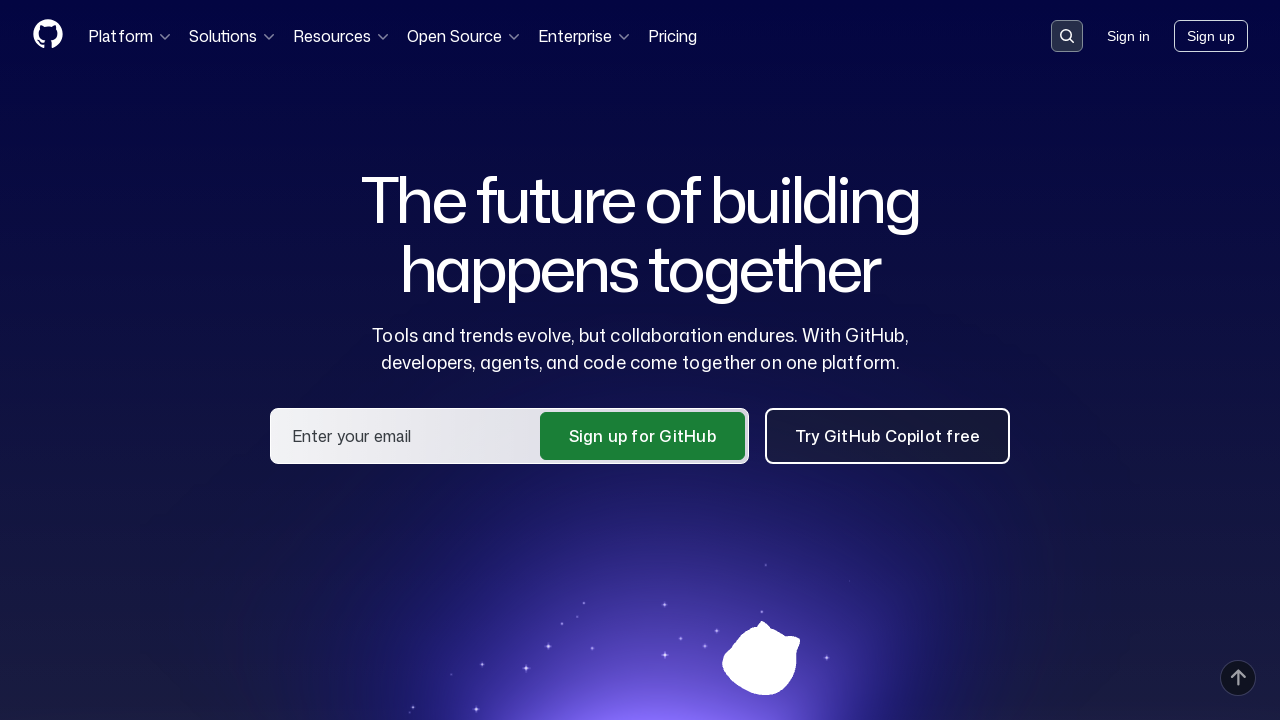

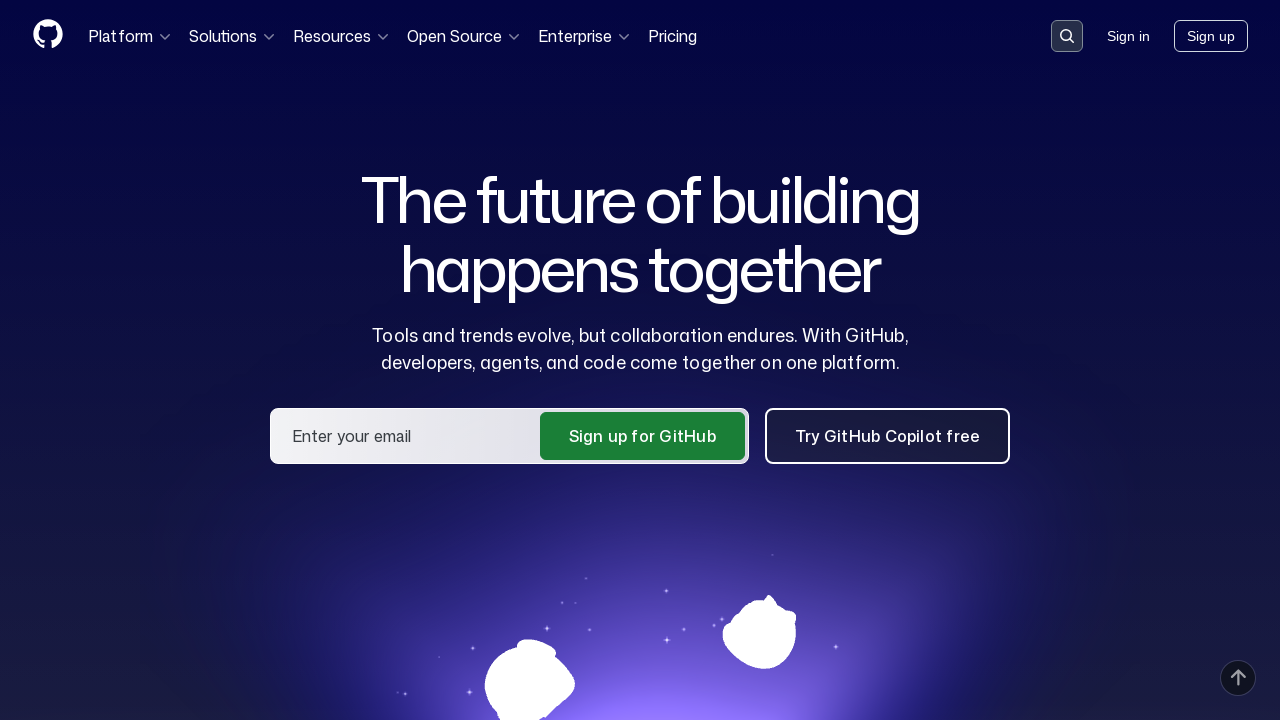